Tests a comprehensive HTML form by filling username, password, comments, interacting with checkboxes, radio buttons, multi-select, dropdown, and submitting the form.

Starting URL: https://testpages.herokuapp.com/styled/basic-html-form-test.html

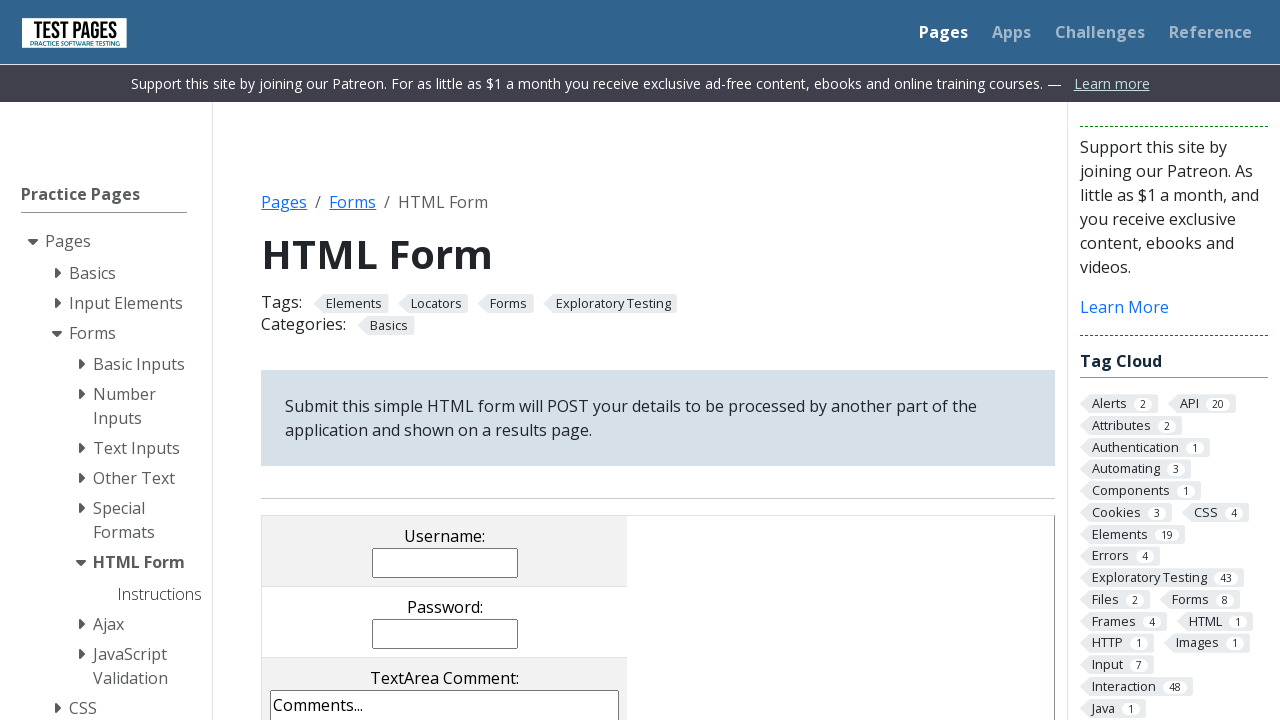

Filled username field with 'TestUser2024' on input[name='username']
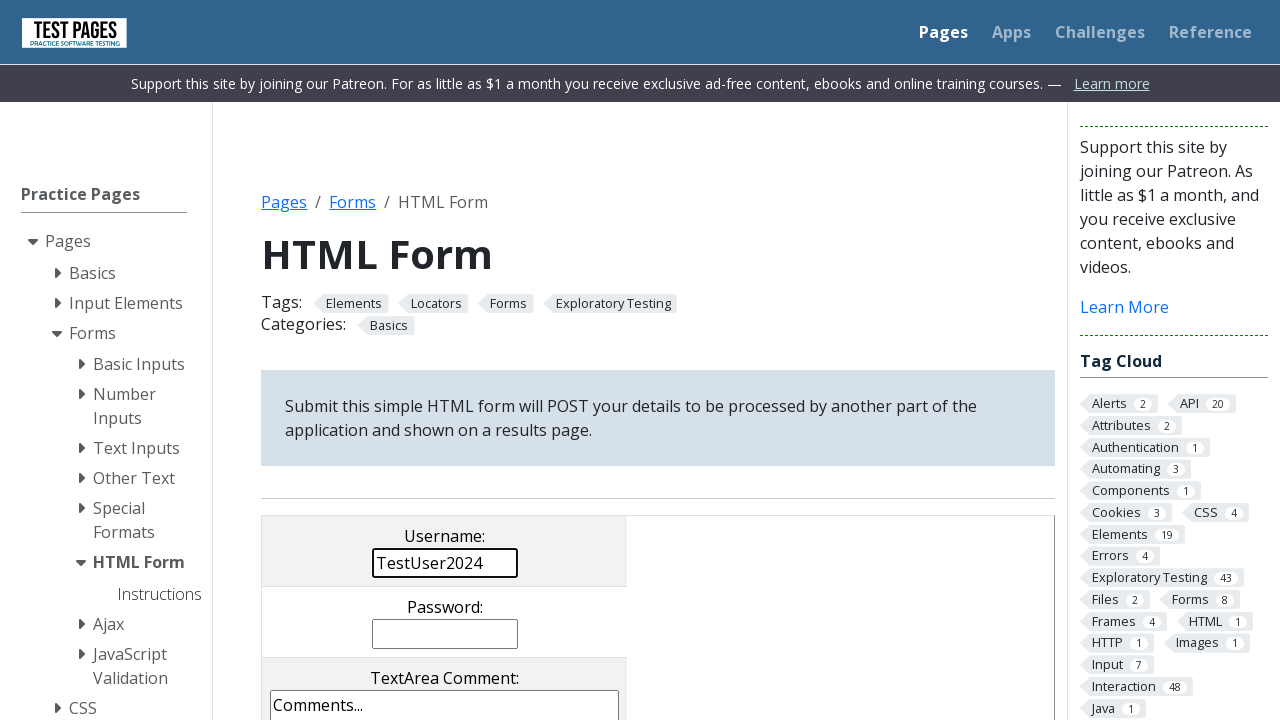

Filled password field with 'SecurePass789' on input[name='password']
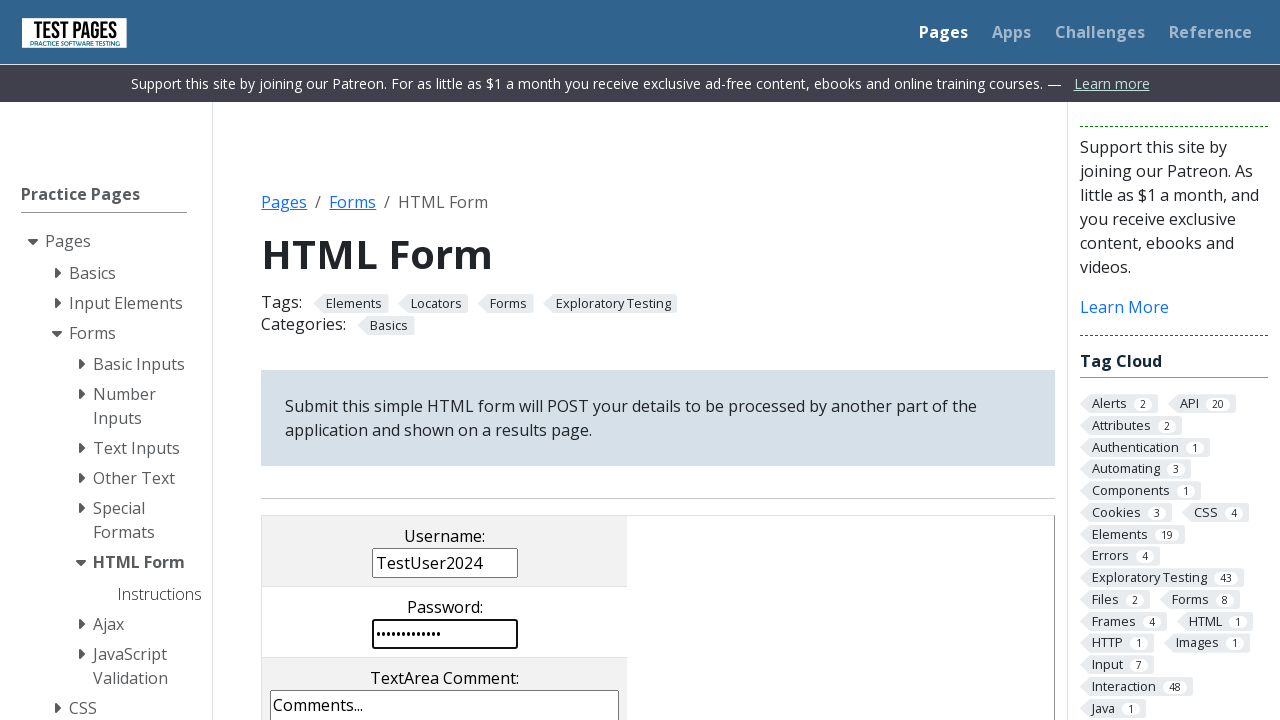

Filled comments textarea with test comment on textarea[name='comments']
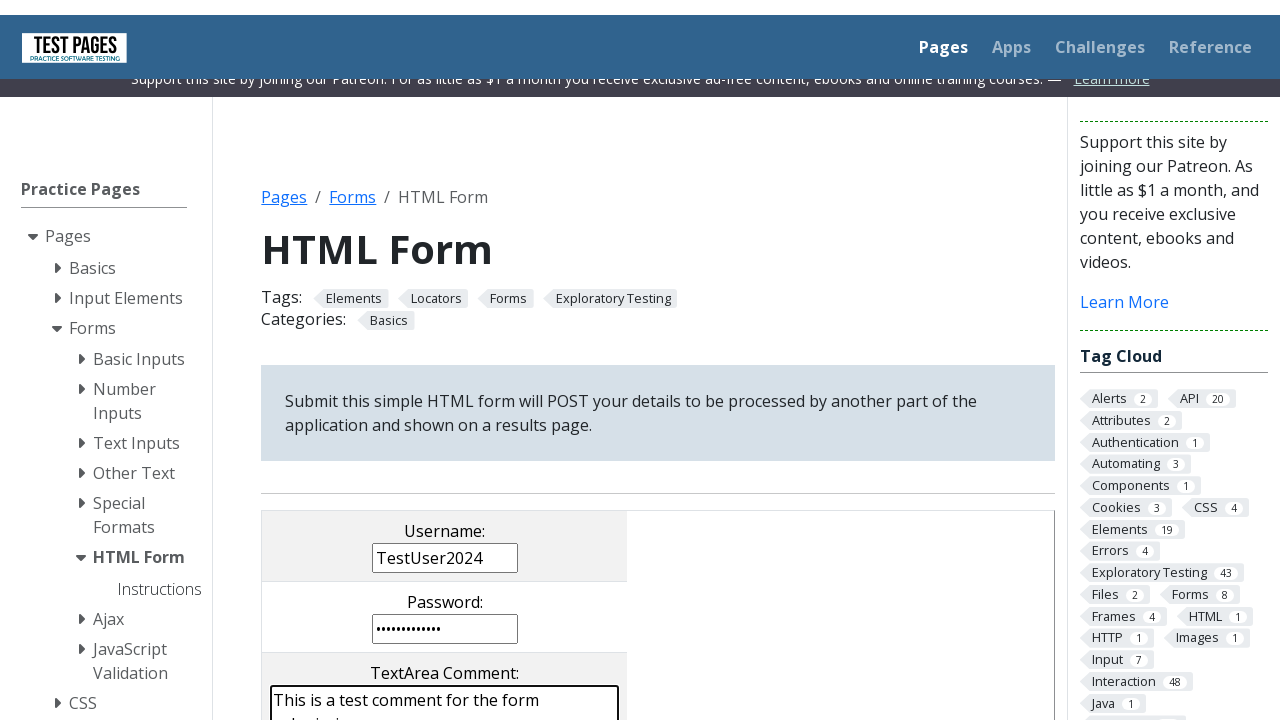

Clicked second checkbox (index 1) at (402, 360) on input[name='checkboxes[]'] >> nth=1
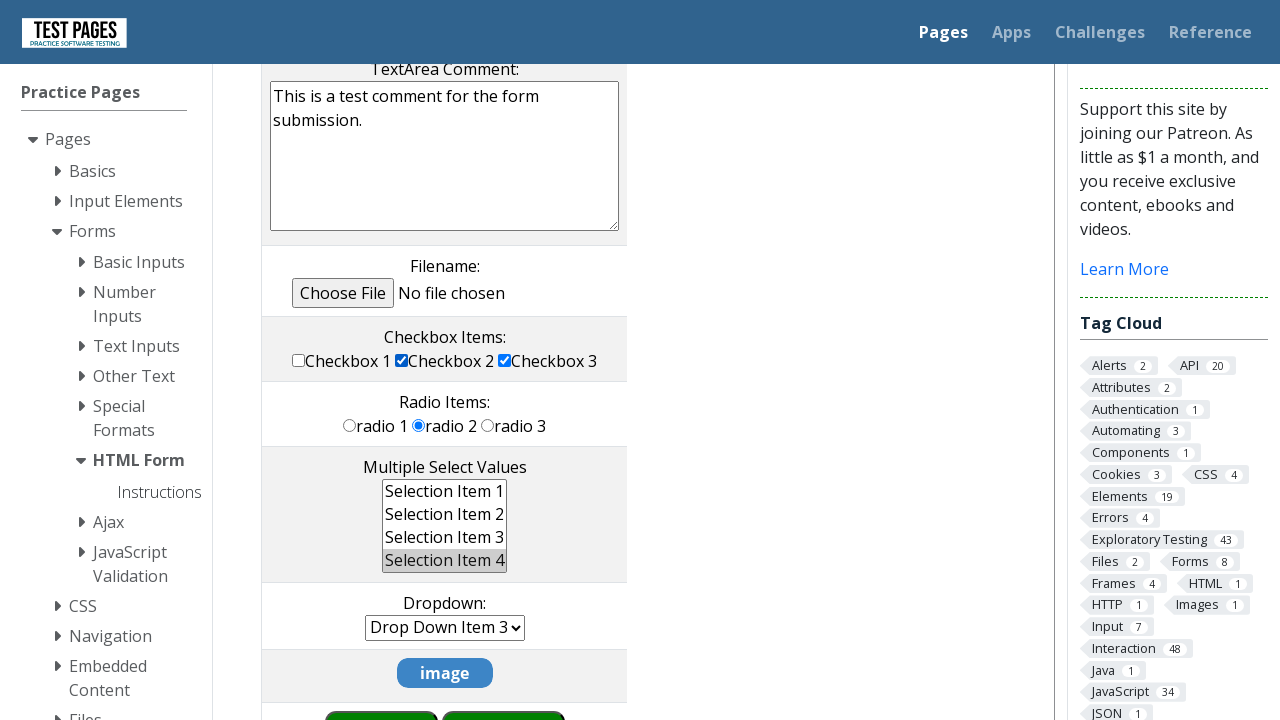

Clicked third radio button (index 2) at (488, 425) on input[name='radioval'] >> nth=2
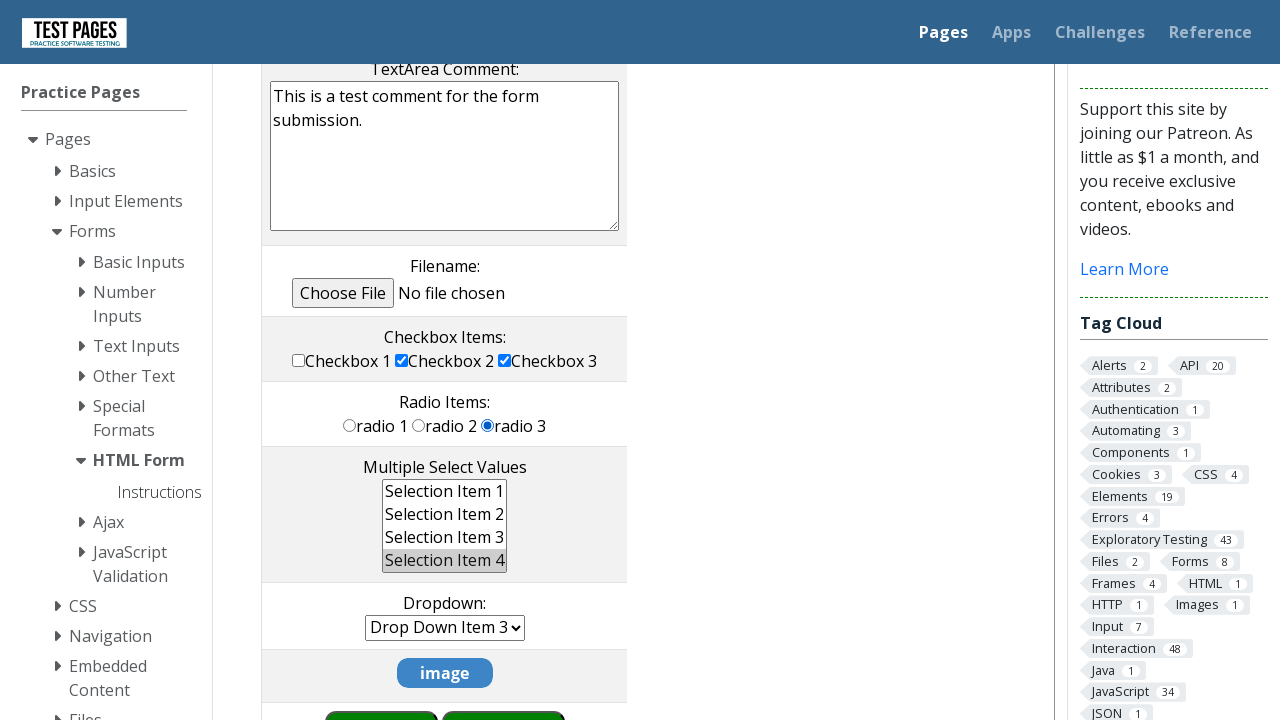

Deselected all options in multiple select on select[name='multipleselect[]']
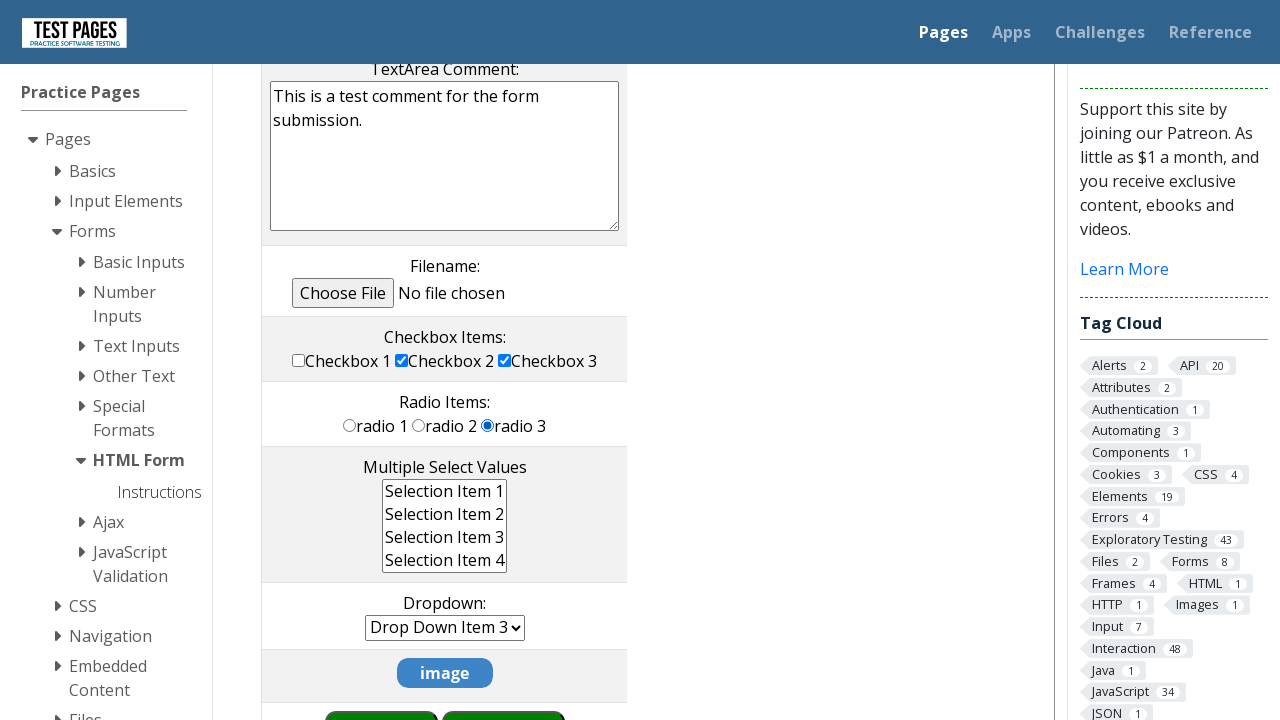

Selected 'ms1' and 'ms2' in multiple select on select[name='multipleselect[]']
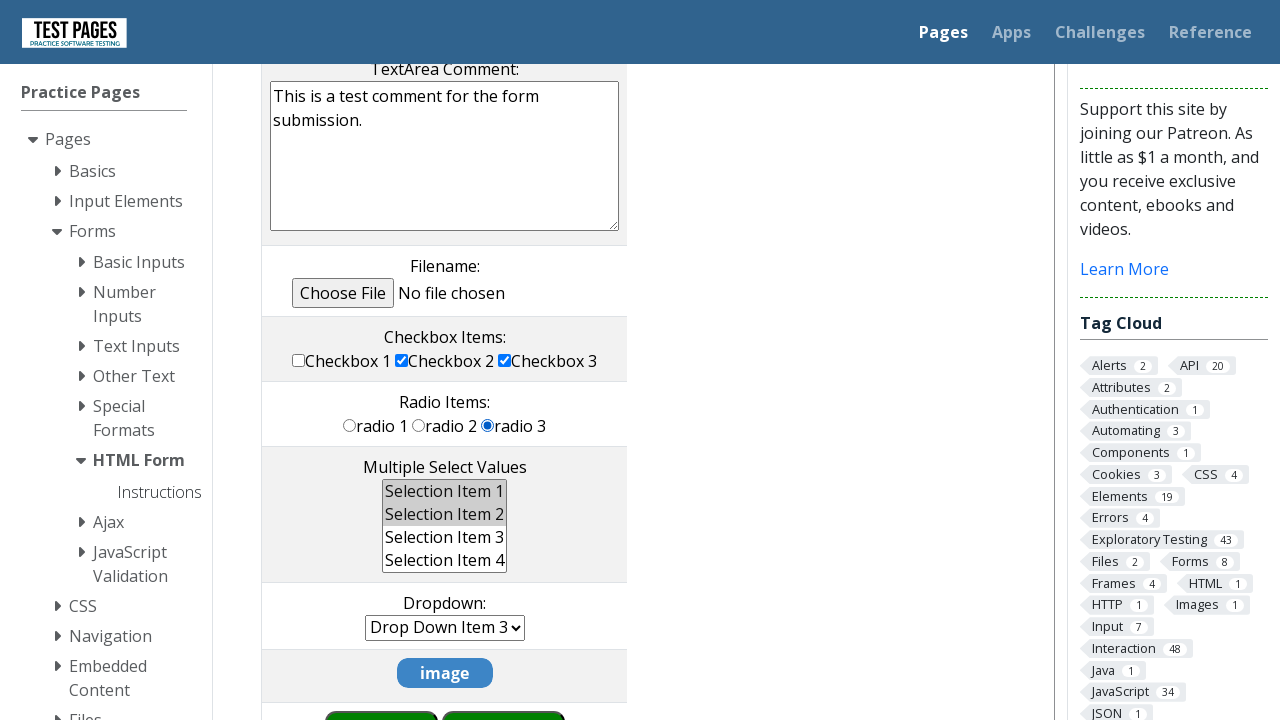

Selected third option (index 2) from dropdown on select[name='dropdown']
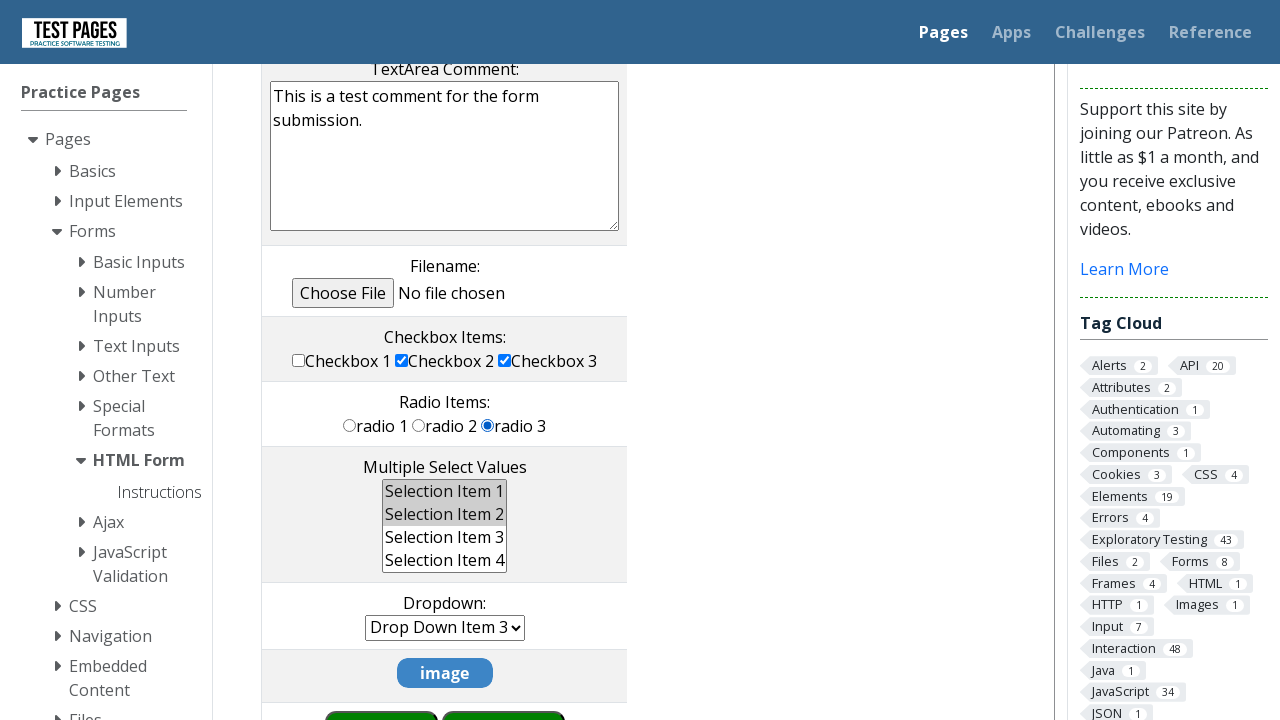

Scrolled submit button into view
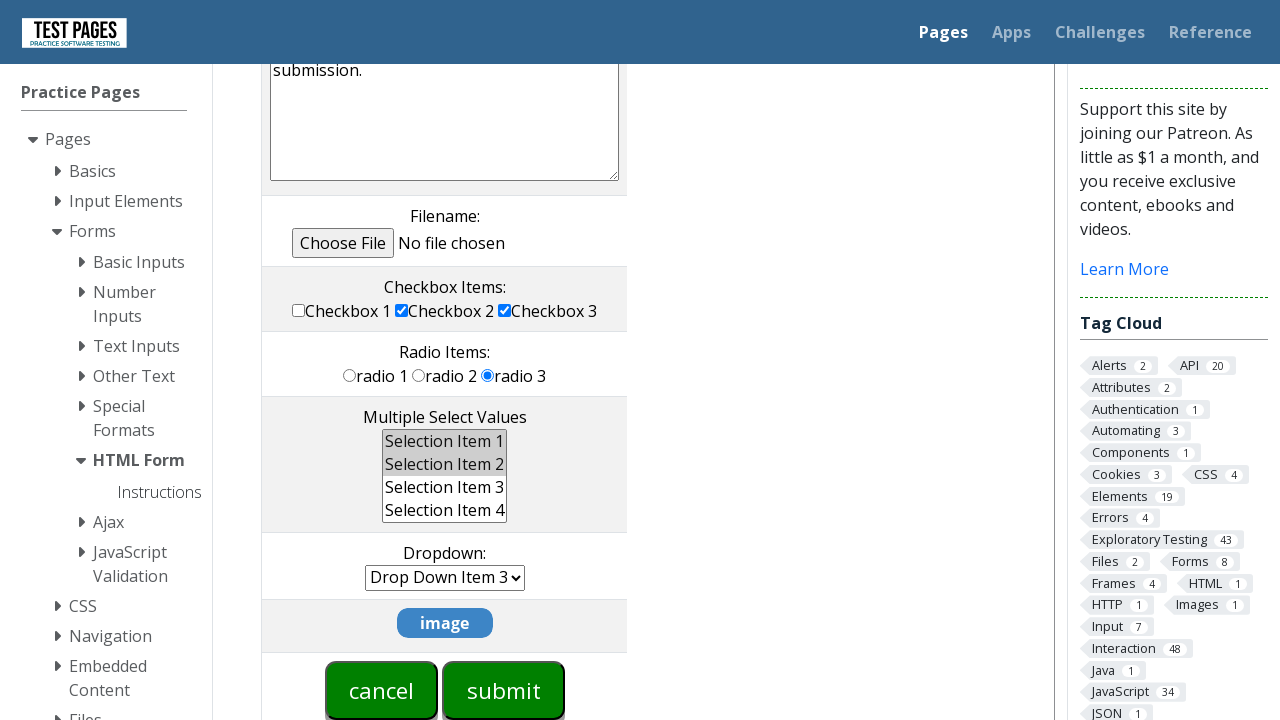

Clicked submit button at (504, 690) on input[type='submit']
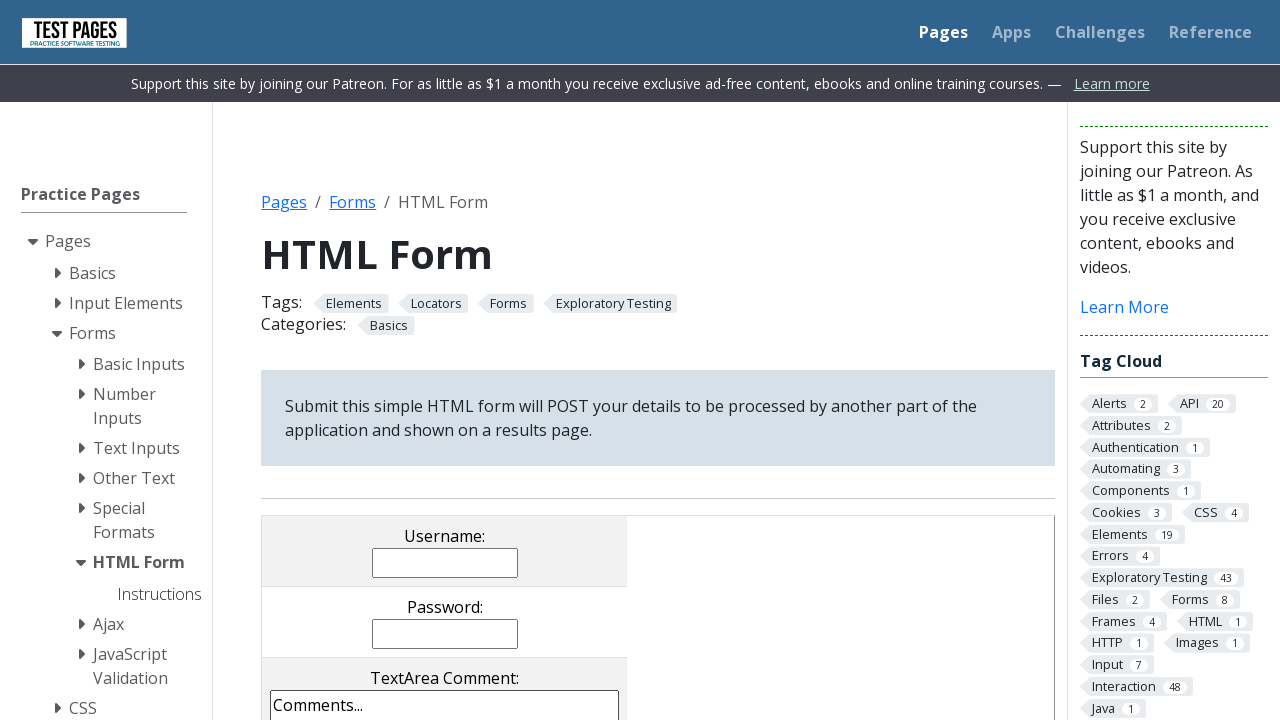

Form submission completed and page reached network idle state
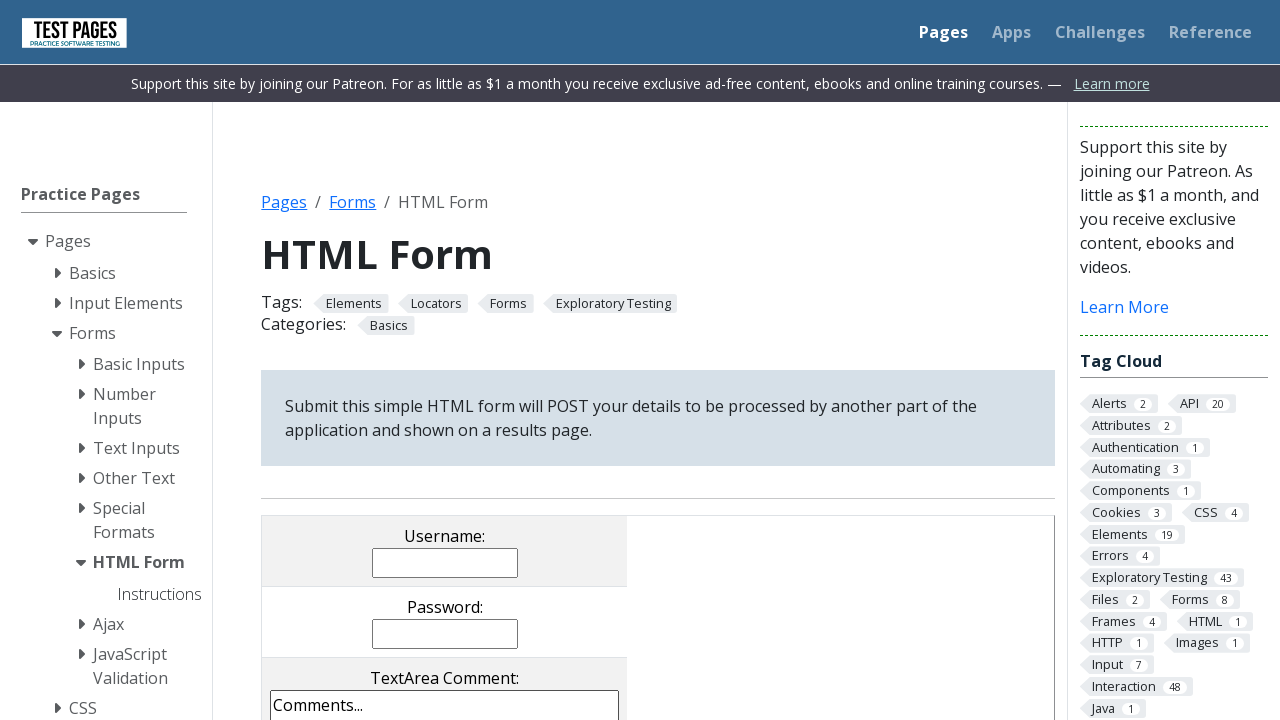

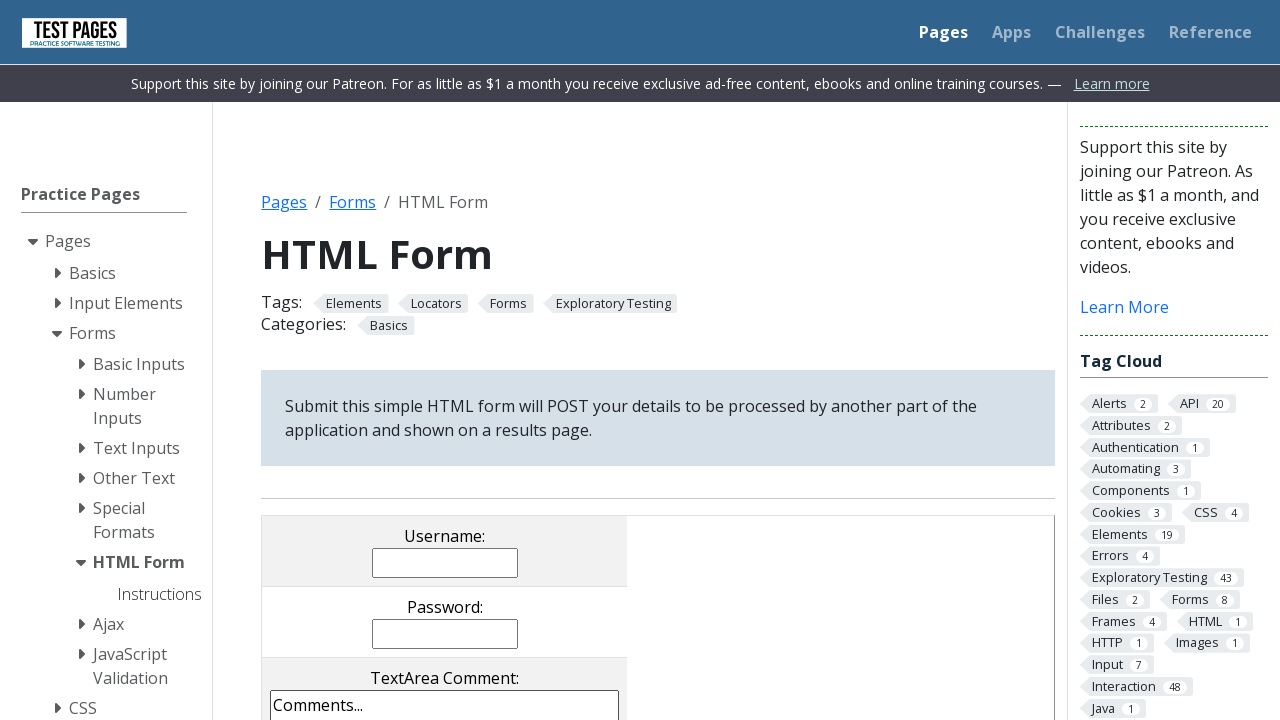